Tests navigation to Top Quotes section on AZQuotes website by clicking on the Top Quotes menu option.

Starting URL: https://www.azquotes.com/

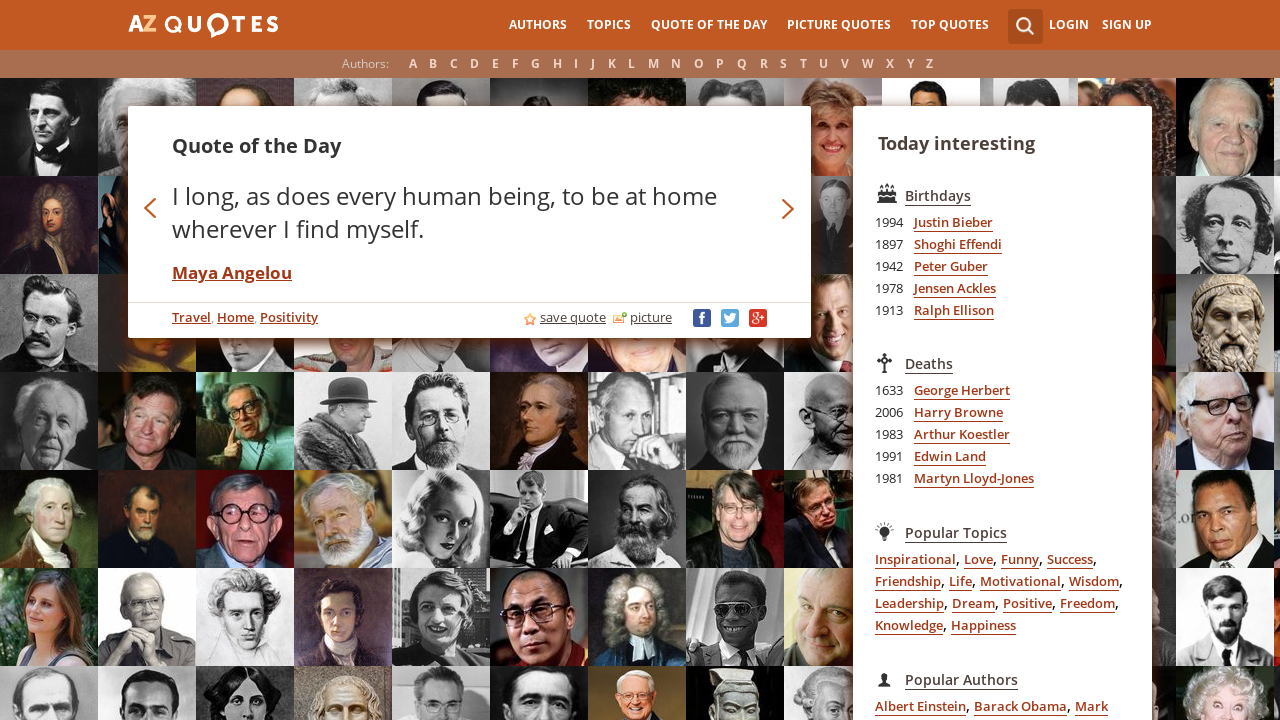

Clicked on Top Quotes navigation link at (950, 25) on a:has-text('Top Quotes')
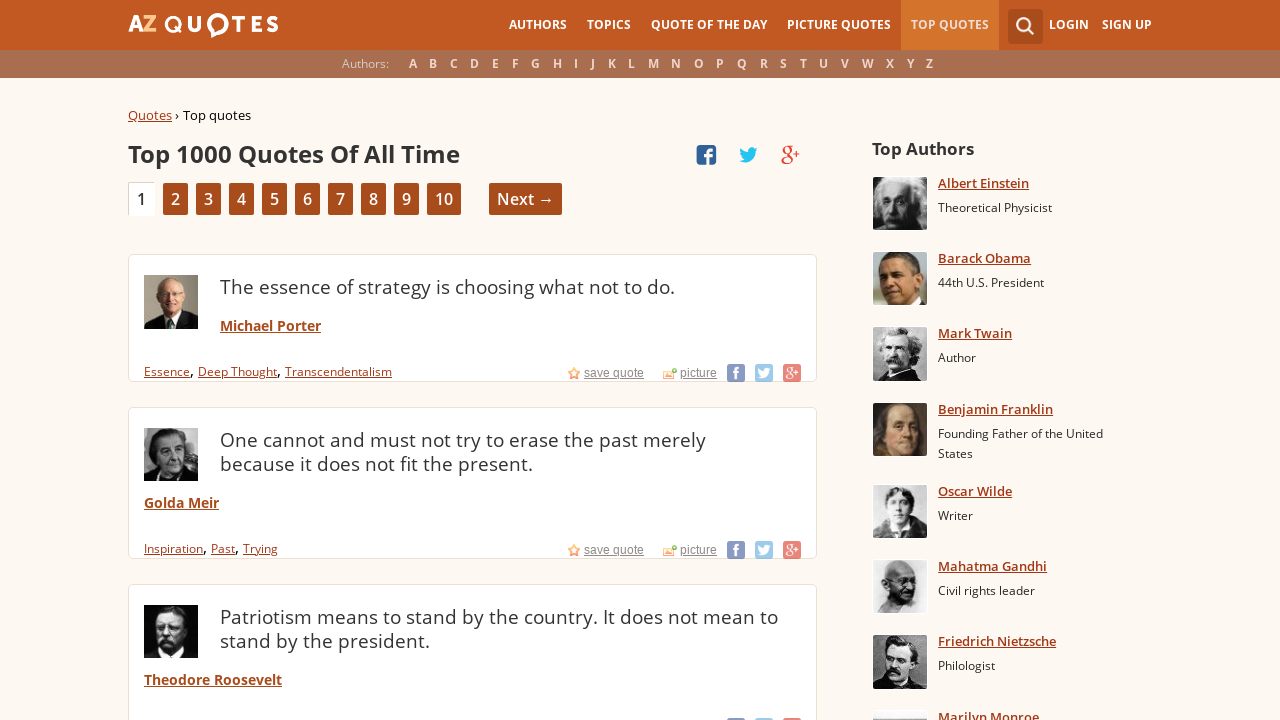

Top Quotes section loaded with quote titles
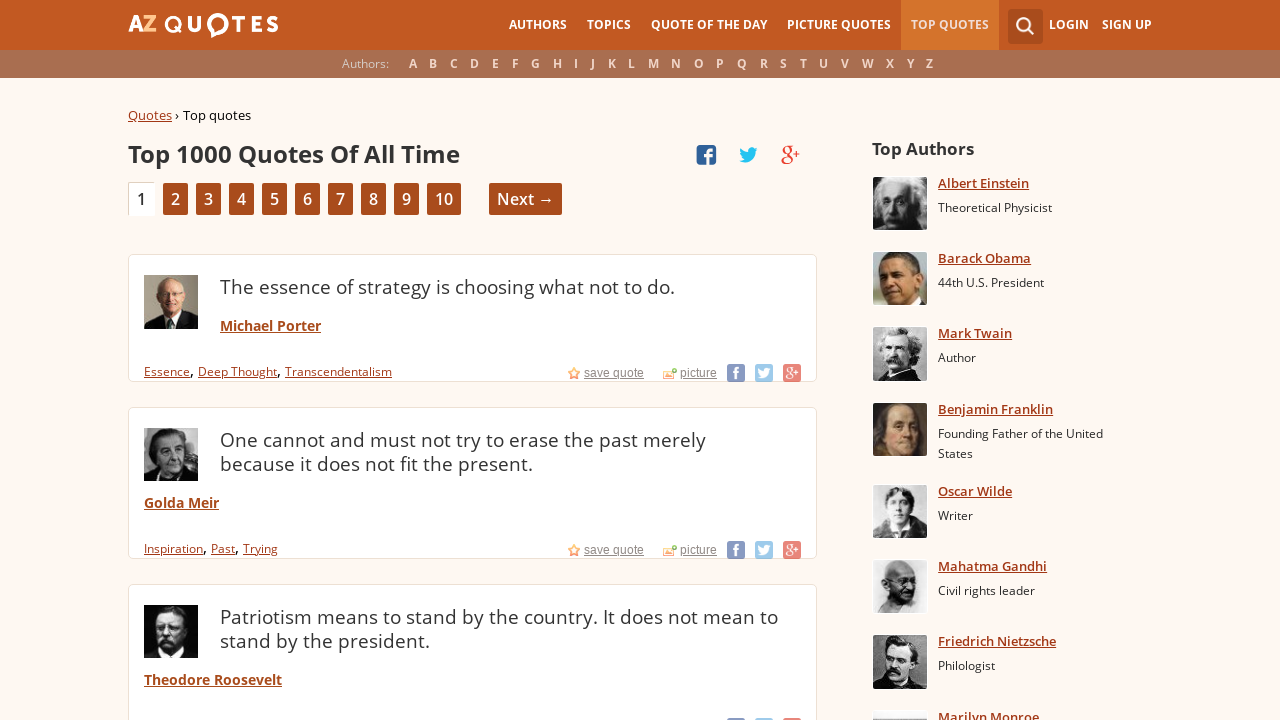

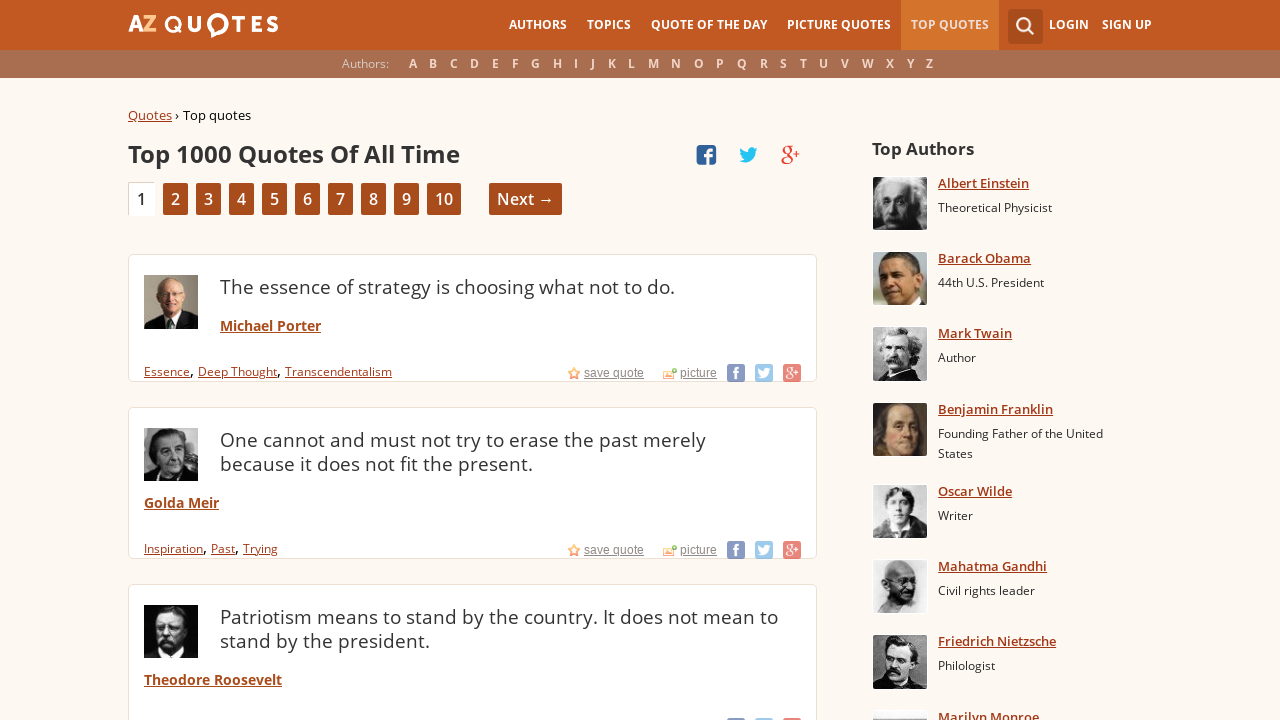